Tests a slow calculator web application by setting a custom delay of 45 seconds, performing an addition operation (7 + 8), and verifying the result displays 15.

Starting URL: https://bonigarcia.dev/selenium-webdriver-java/slow-calculator.html

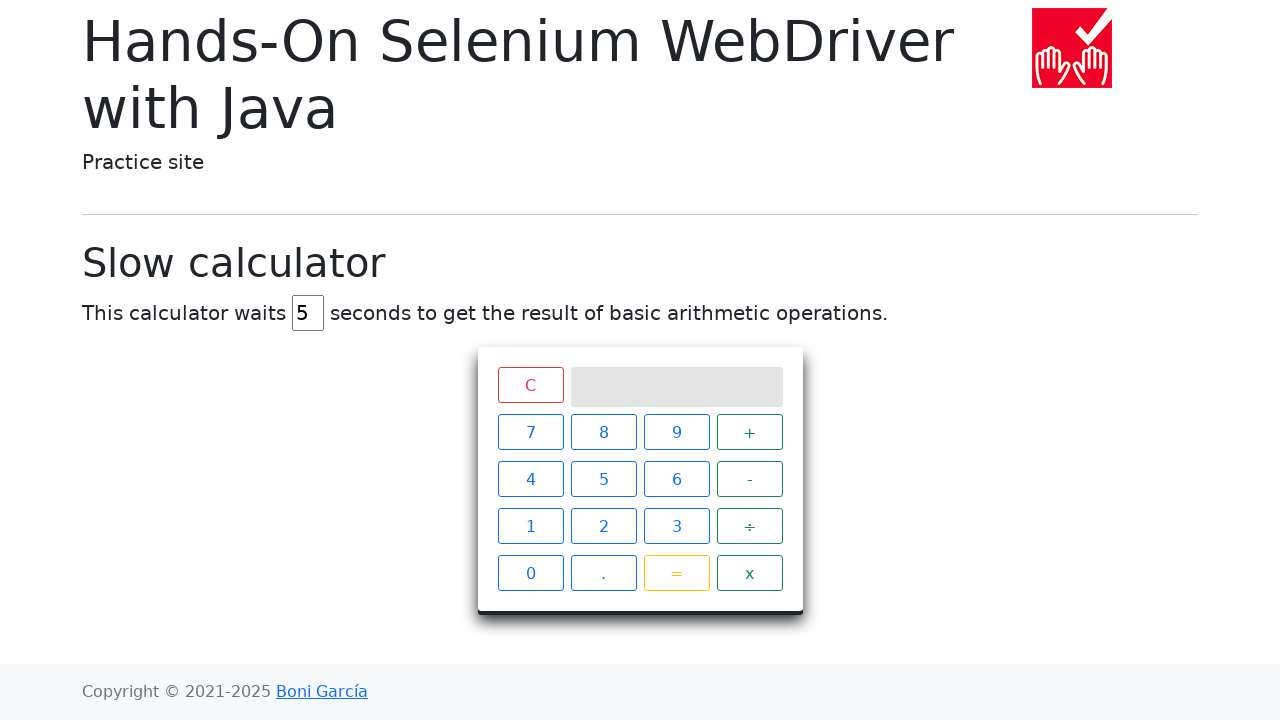

Cleared the delay input field on input#delay
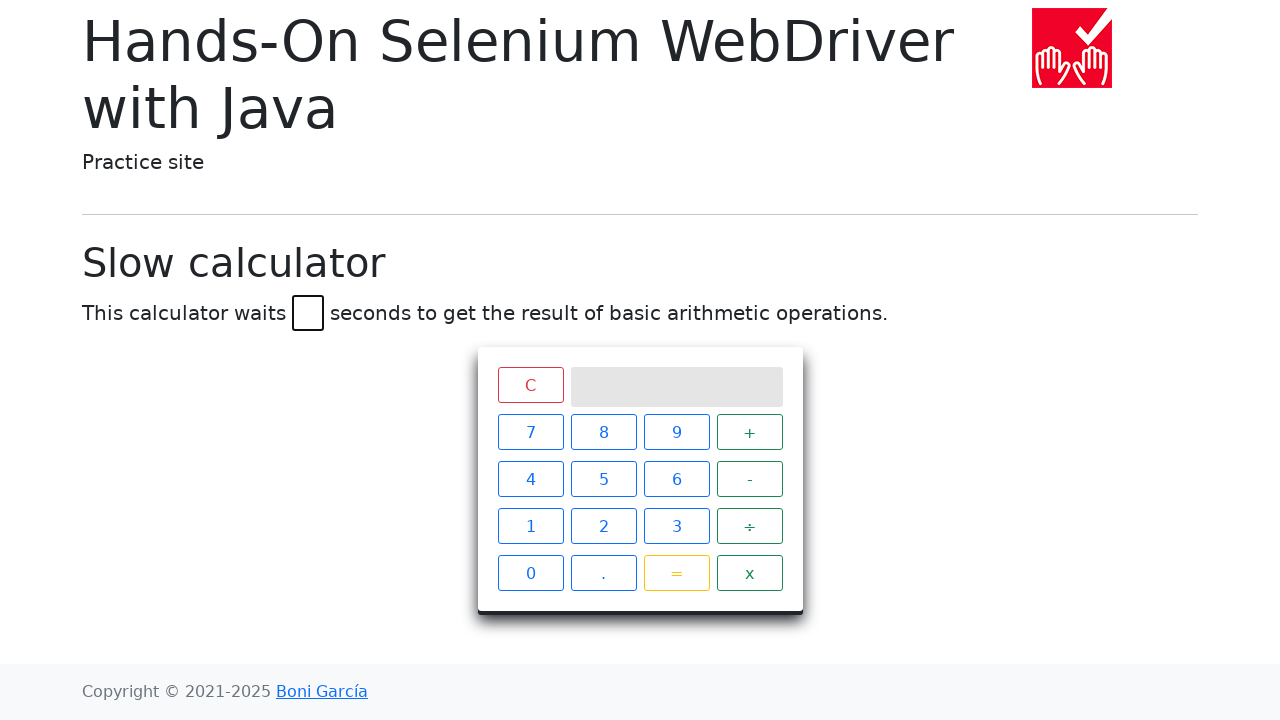

Set delay to 45 seconds on input#delay
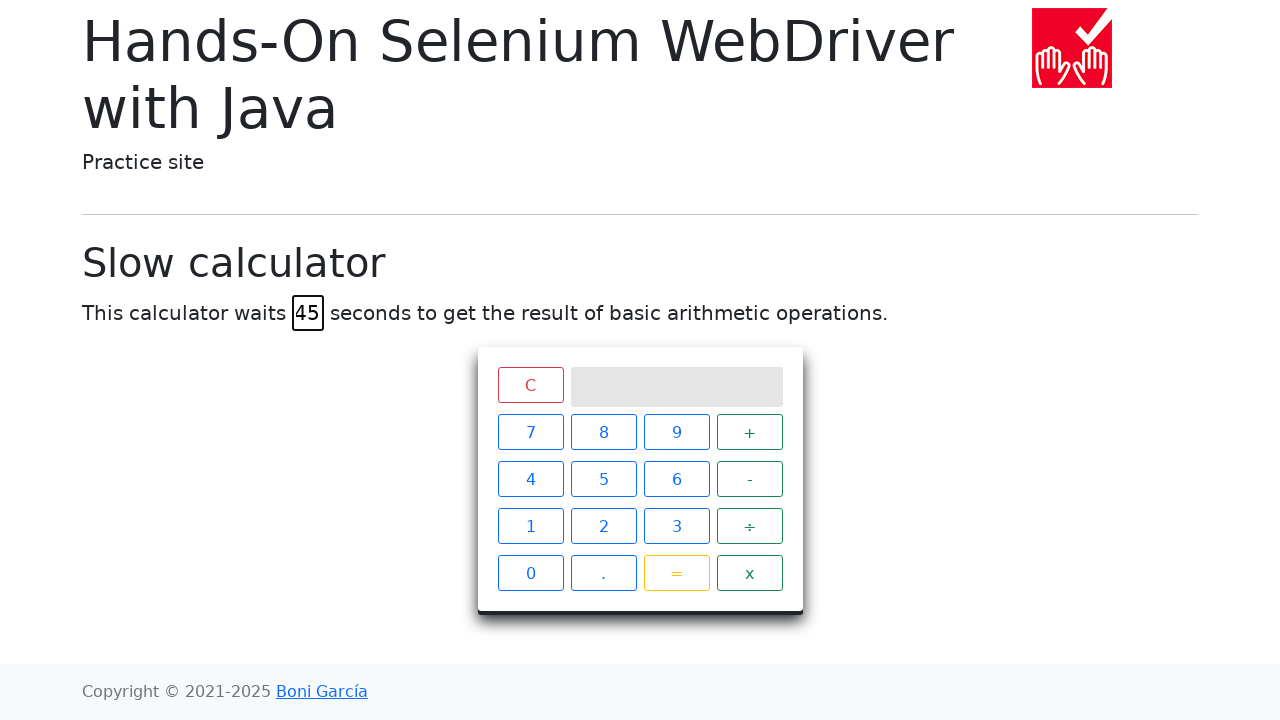

Clicked number 7 at (530, 432) on xpath=//span[@class='btn btn-outline-primary' and text()='7']
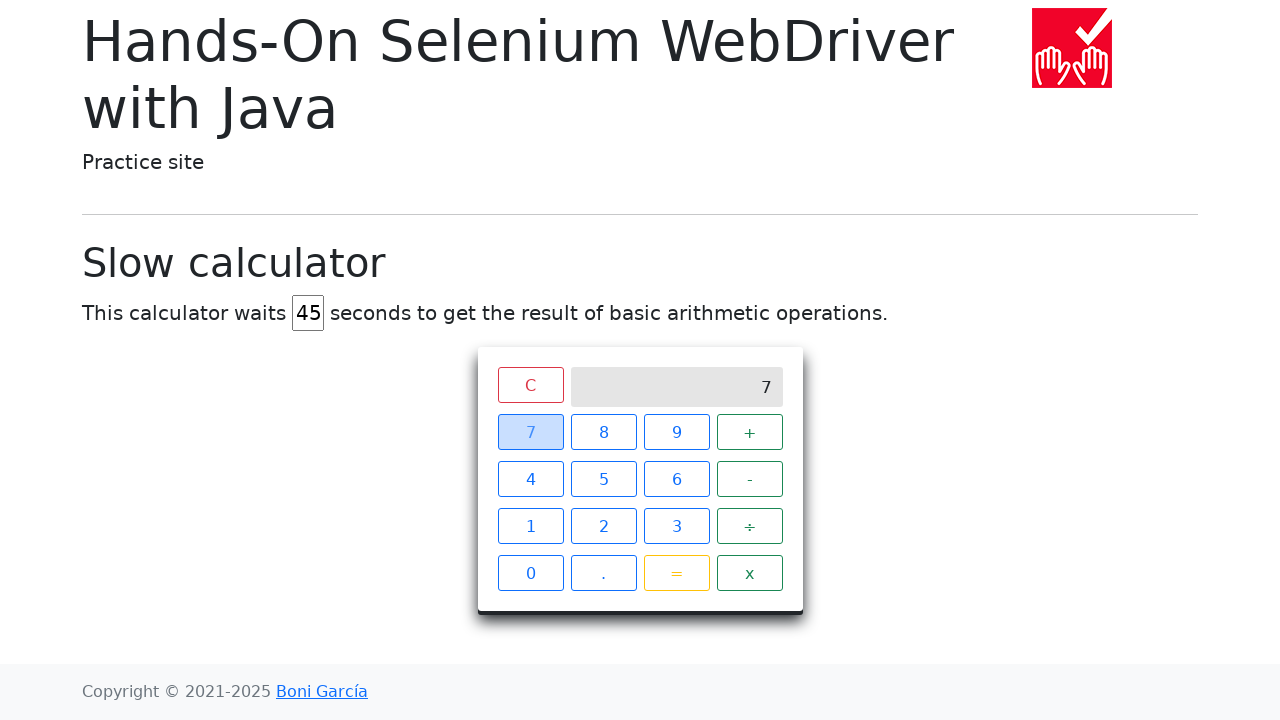

Clicked plus operator at (750, 432) on xpath=//span[@class='operator btn btn-outline-success' and text()='+']
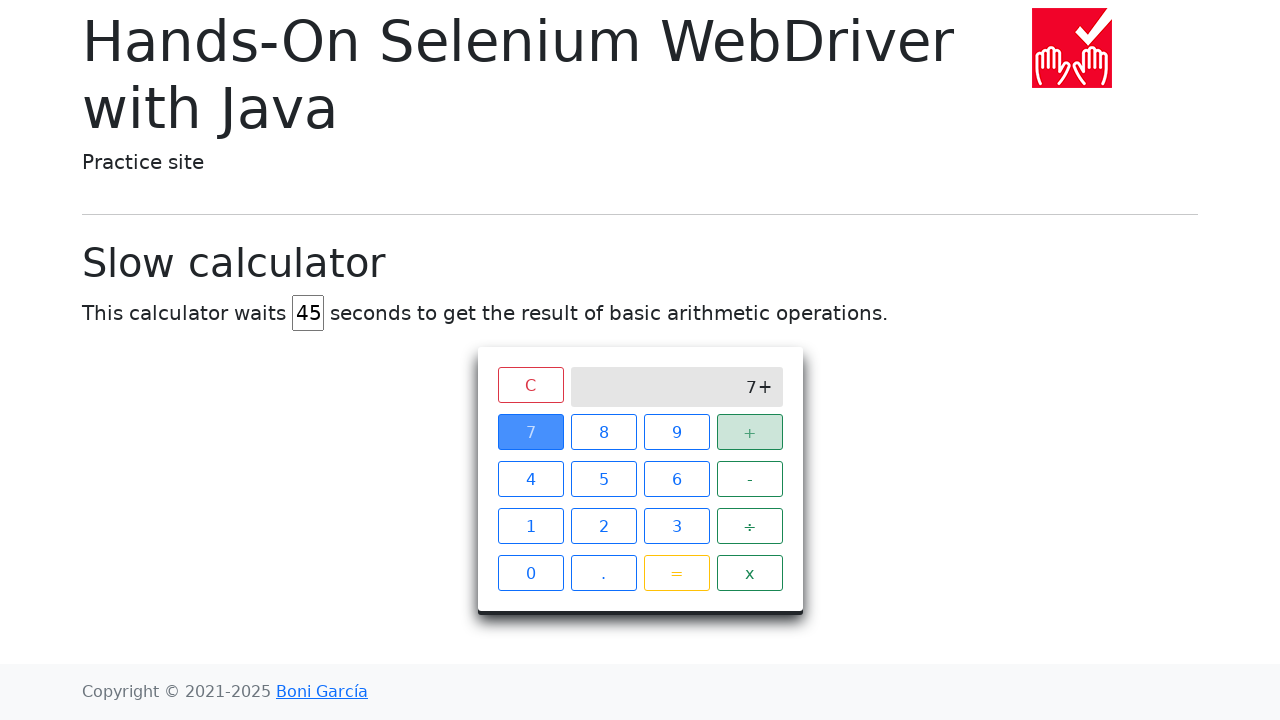

Clicked number 8 at (604, 432) on xpath=//span[@class='btn btn-outline-primary' and text()='8']
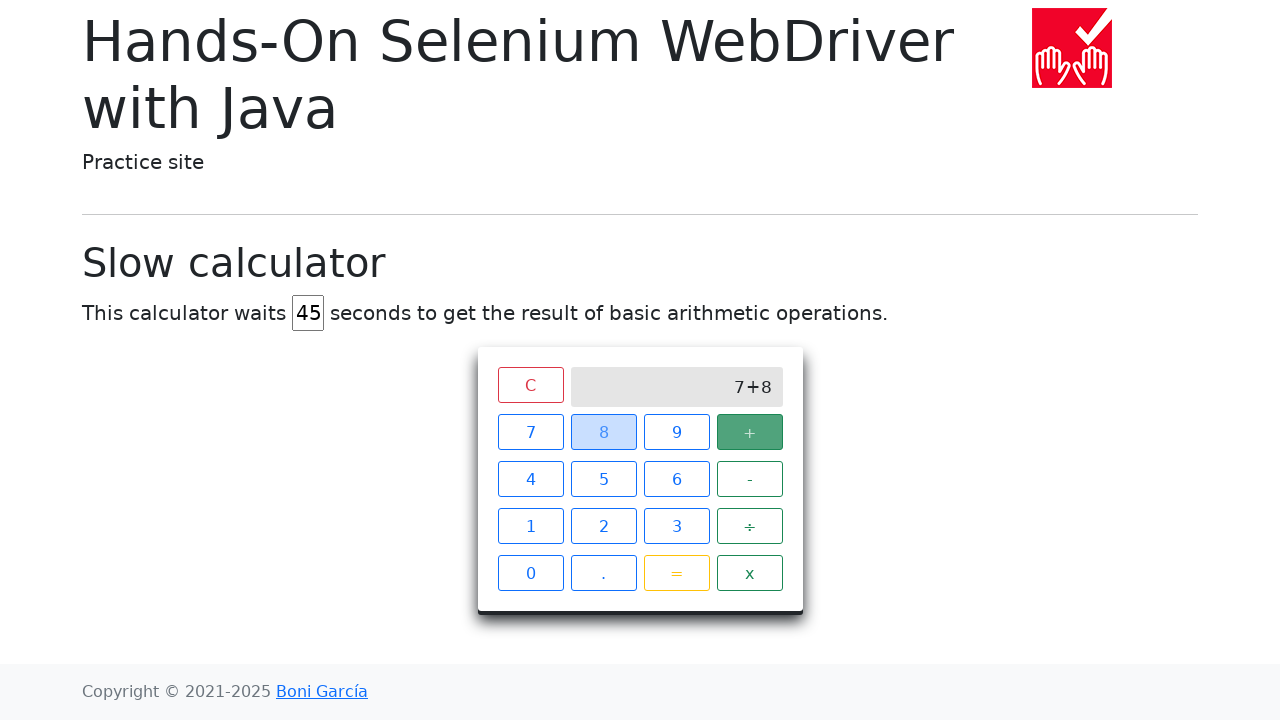

Clicked equals button to execute calculation at (676, 573) on xpath=//span[@class='btn btn-outline-warning' and text()='=']
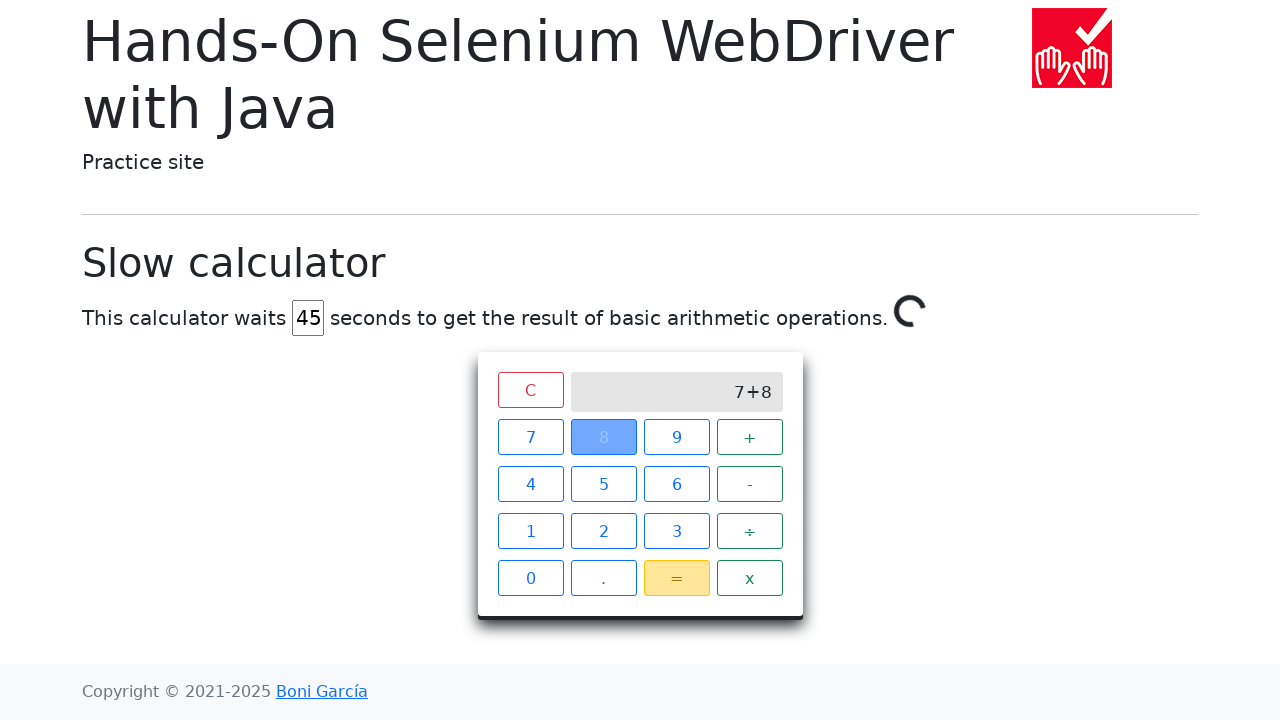

Waited for result to display (45 second delay completed)
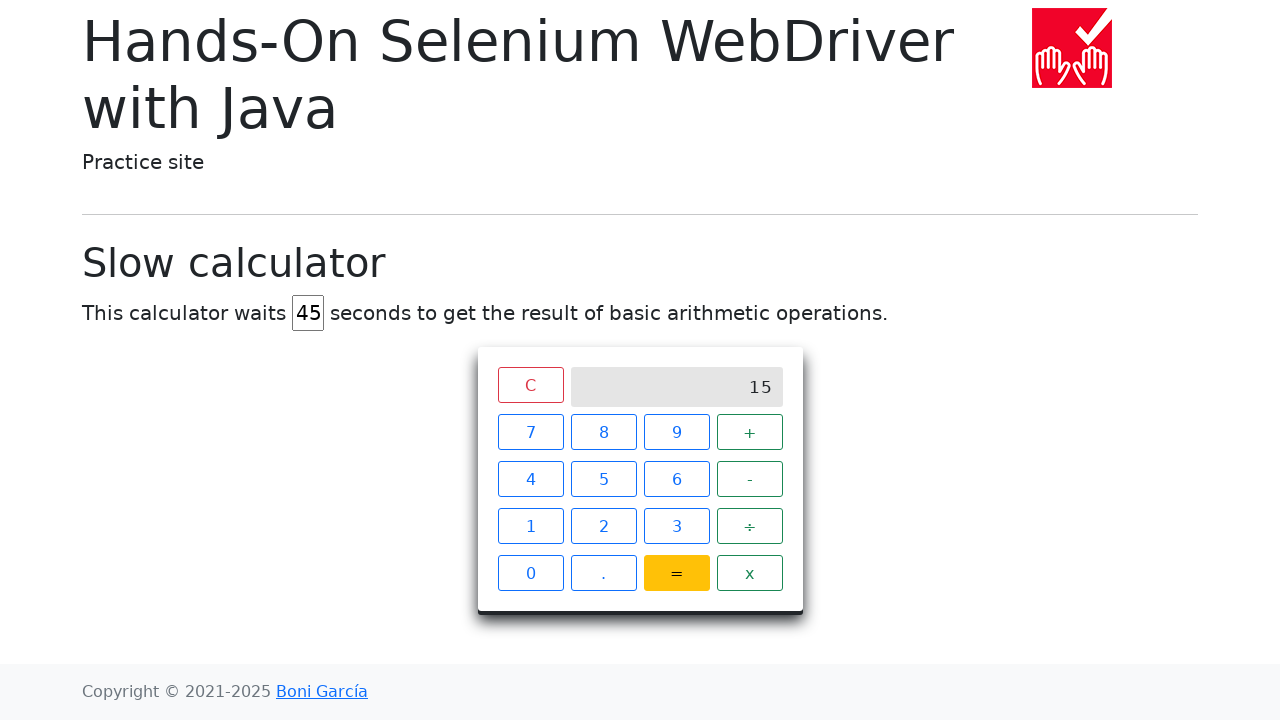

Retrieved result from calculator screen
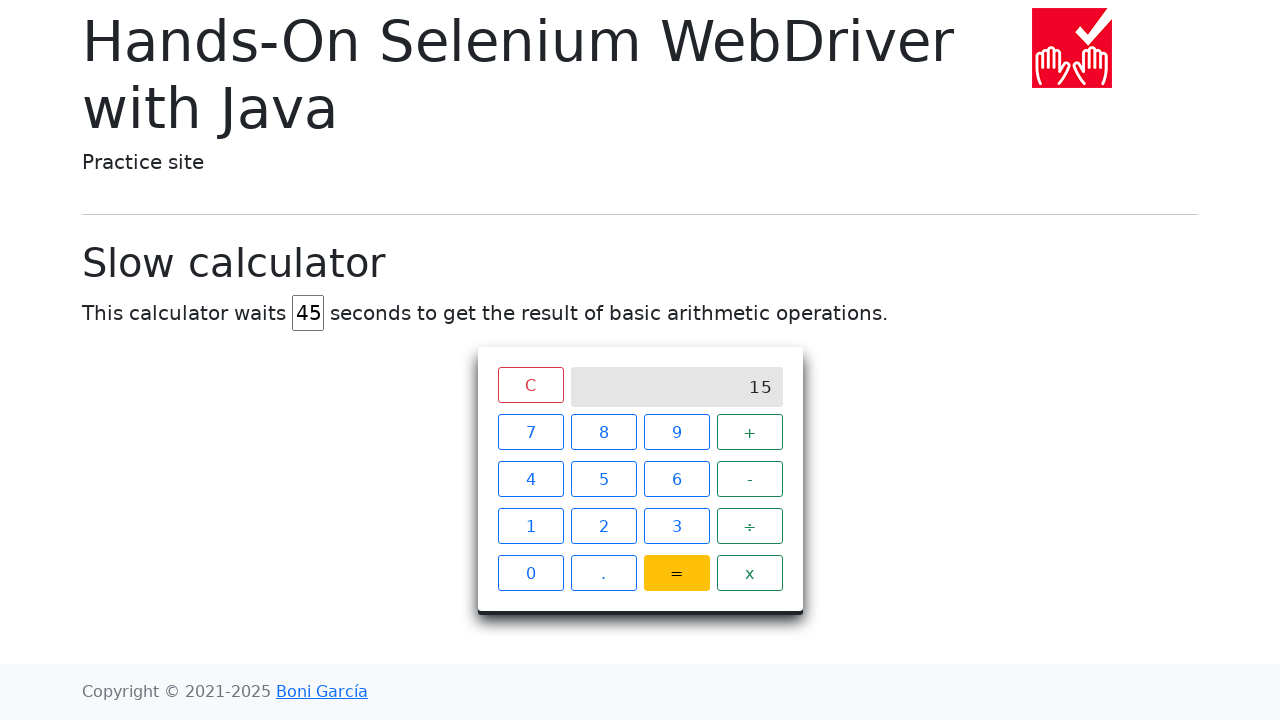

Verified that result equals 15
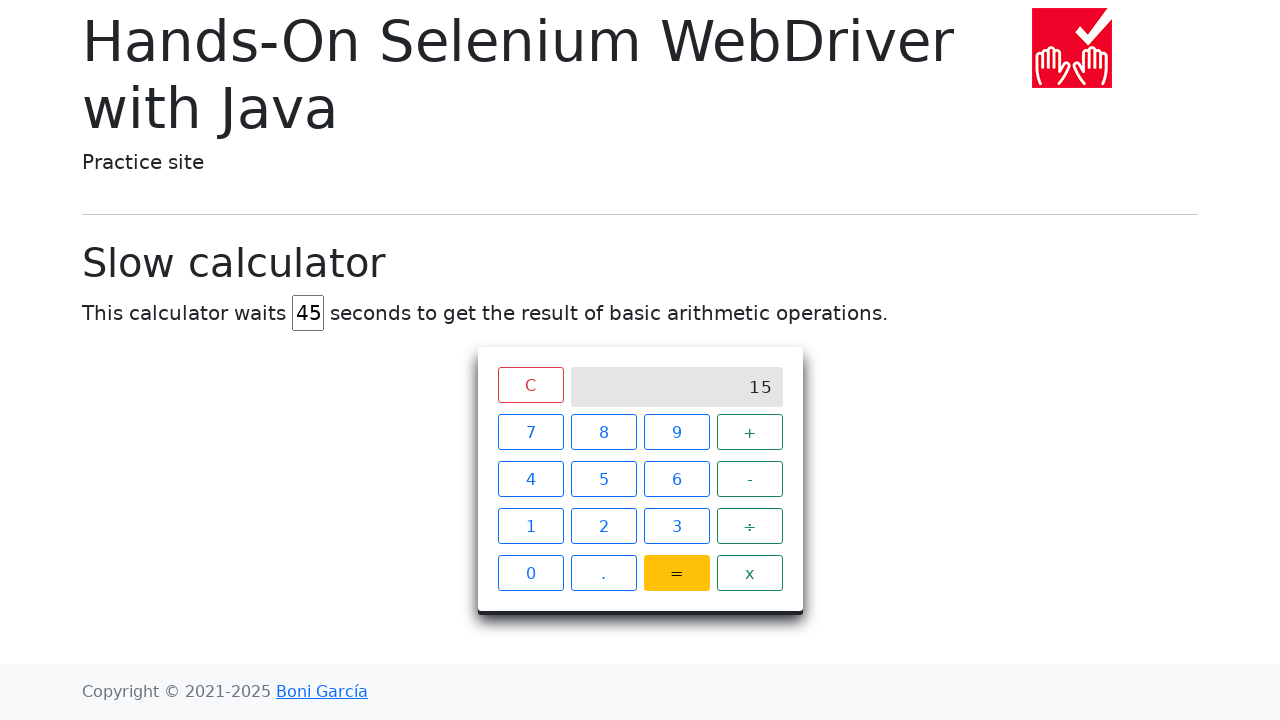

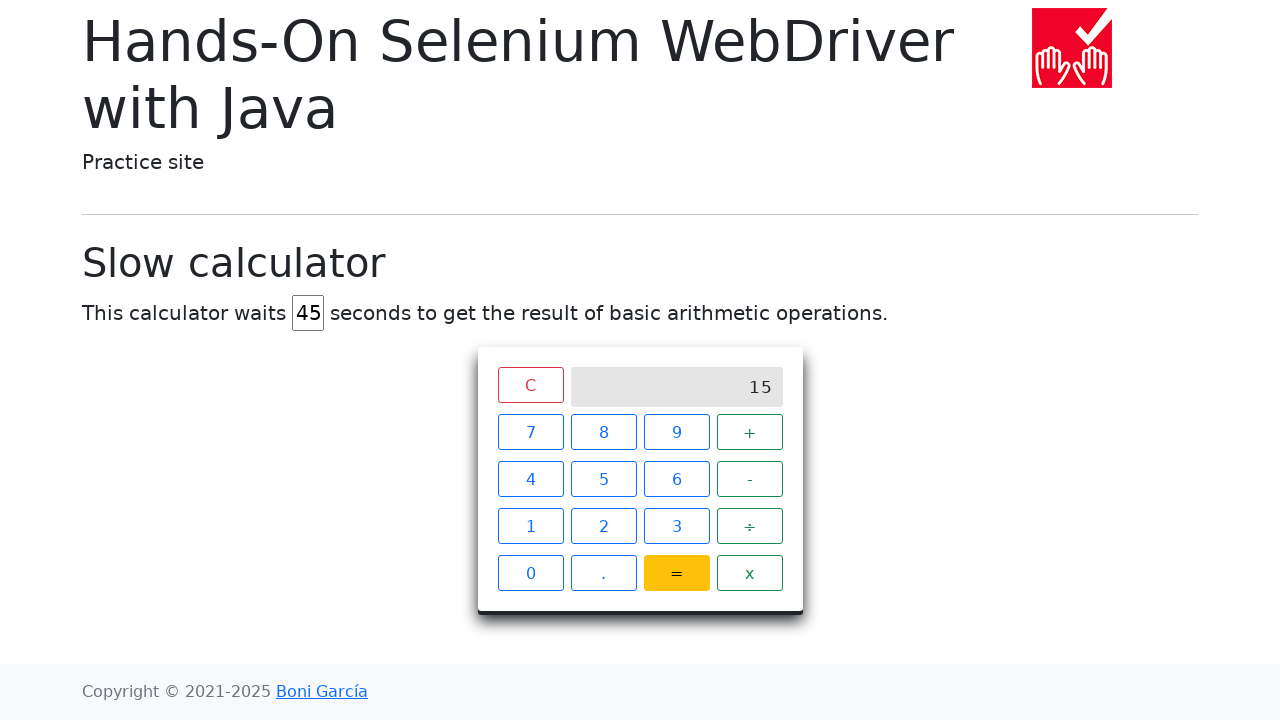